Tests a practice form by filling various input fields including text inputs, email, password, checkboxes, radio buttons, and dropdown selections, then submitting the form and verifying success message

Starting URL: https://rahulshettyacademy.com/angularpractice/

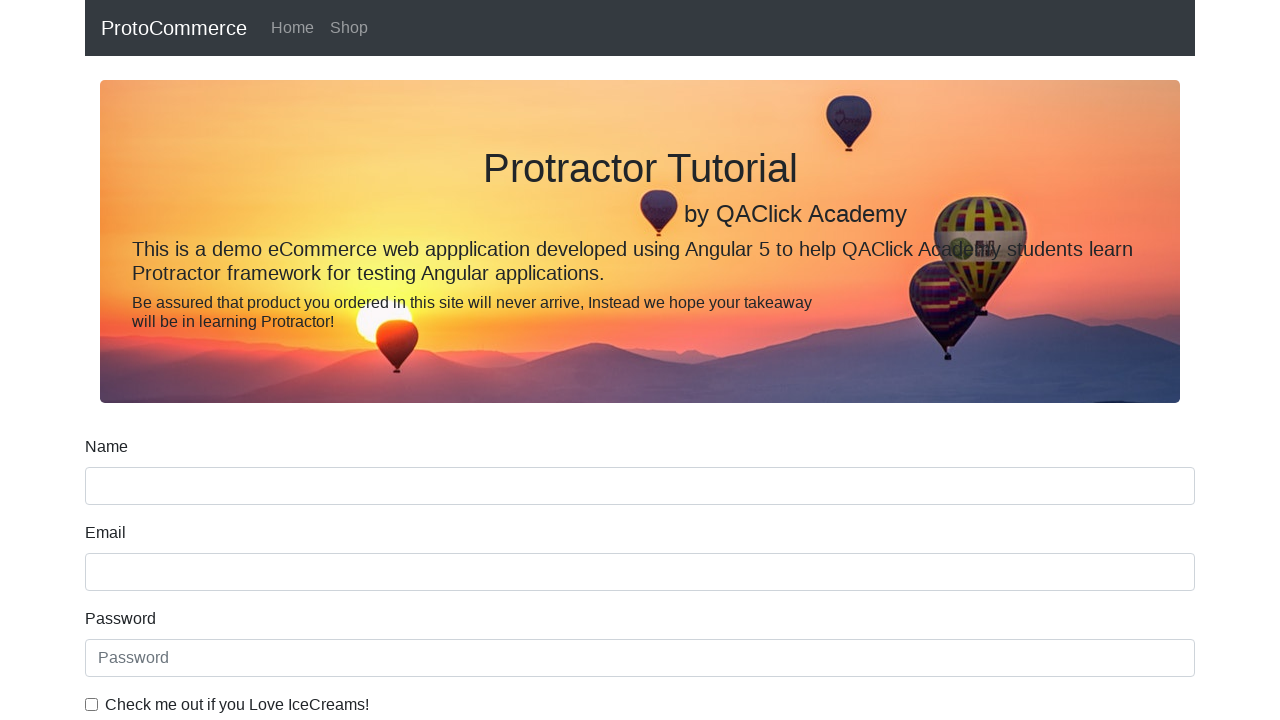

Filled name field with 'Adit' on input[name='name']
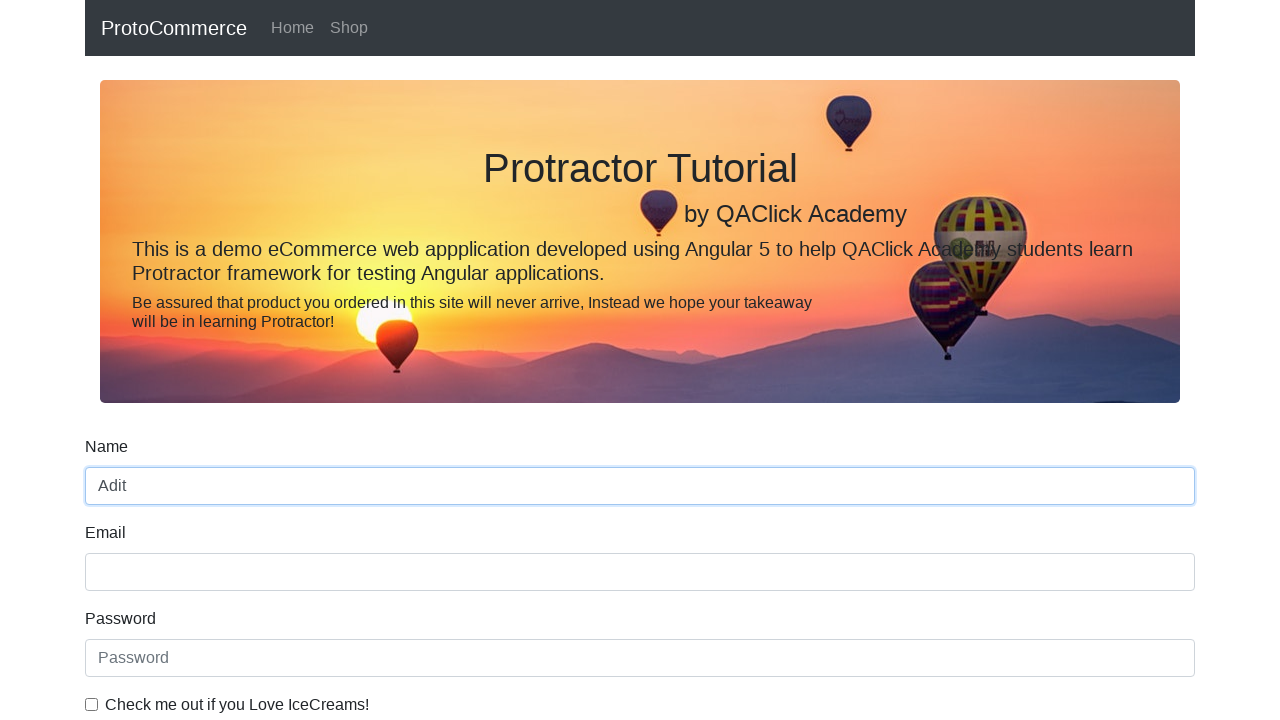

Filled email field with 'adit@gmail.com' on input[name='email']
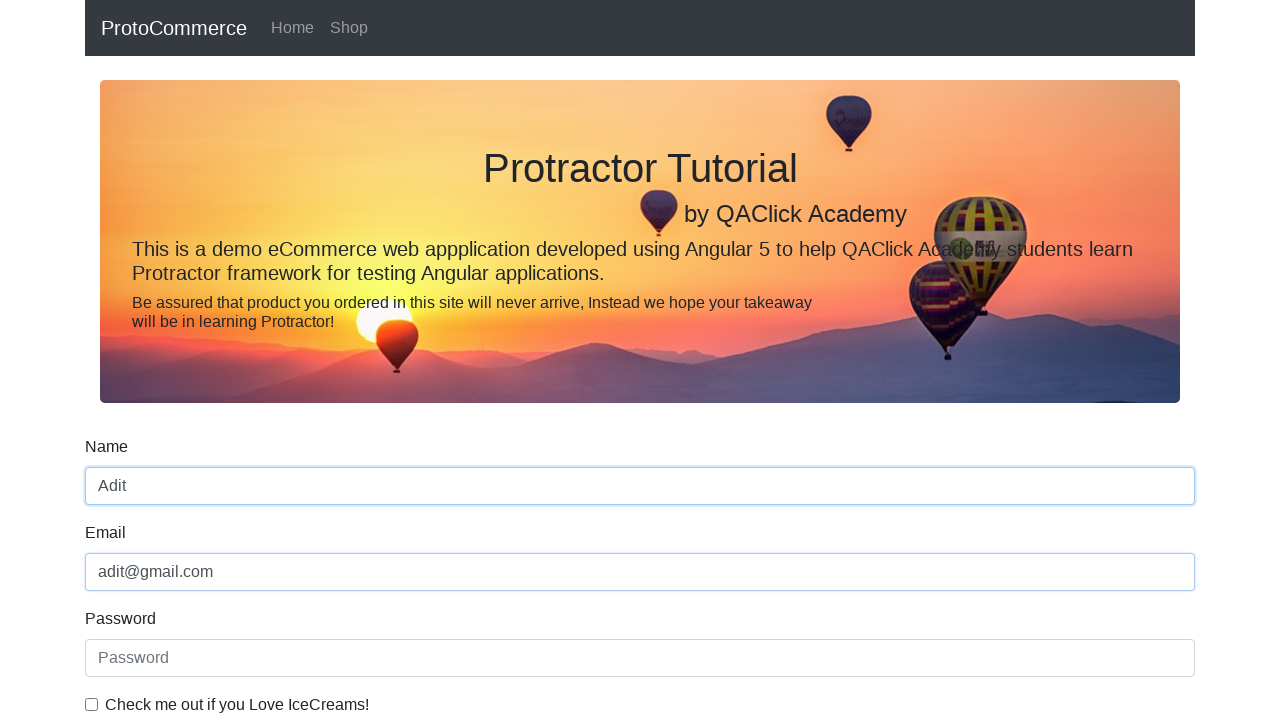

Filled password field on #exampleInputPassword1
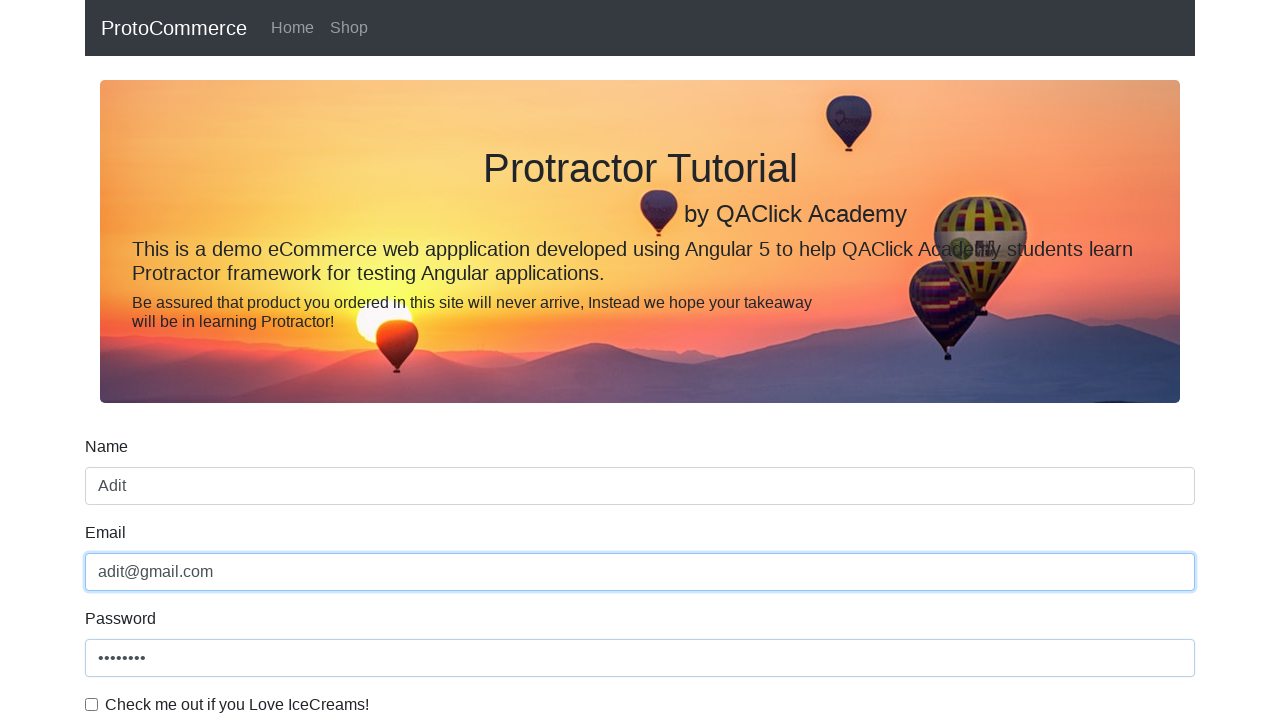

Filled additional text field with 'AditHelloAgain' on (//input[@type='text'])[3]
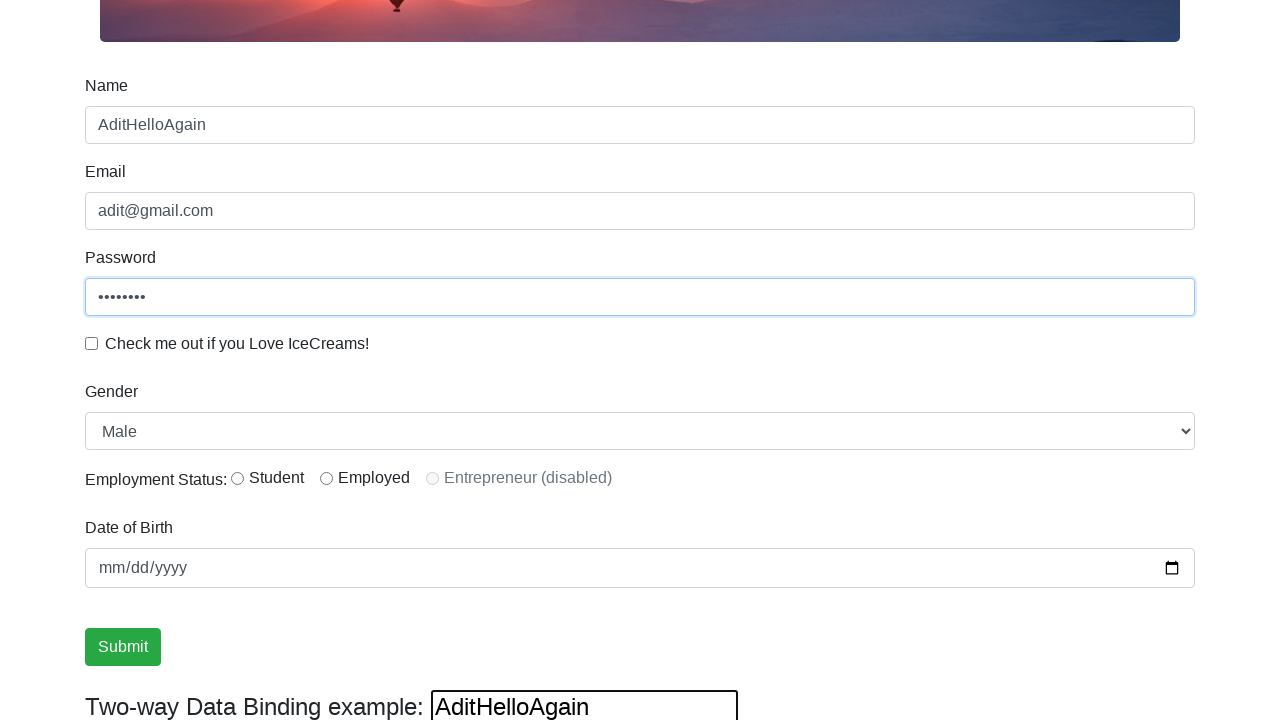

Checked the checkbox at (92, 343) on xpath=//input[@type='checkbox']
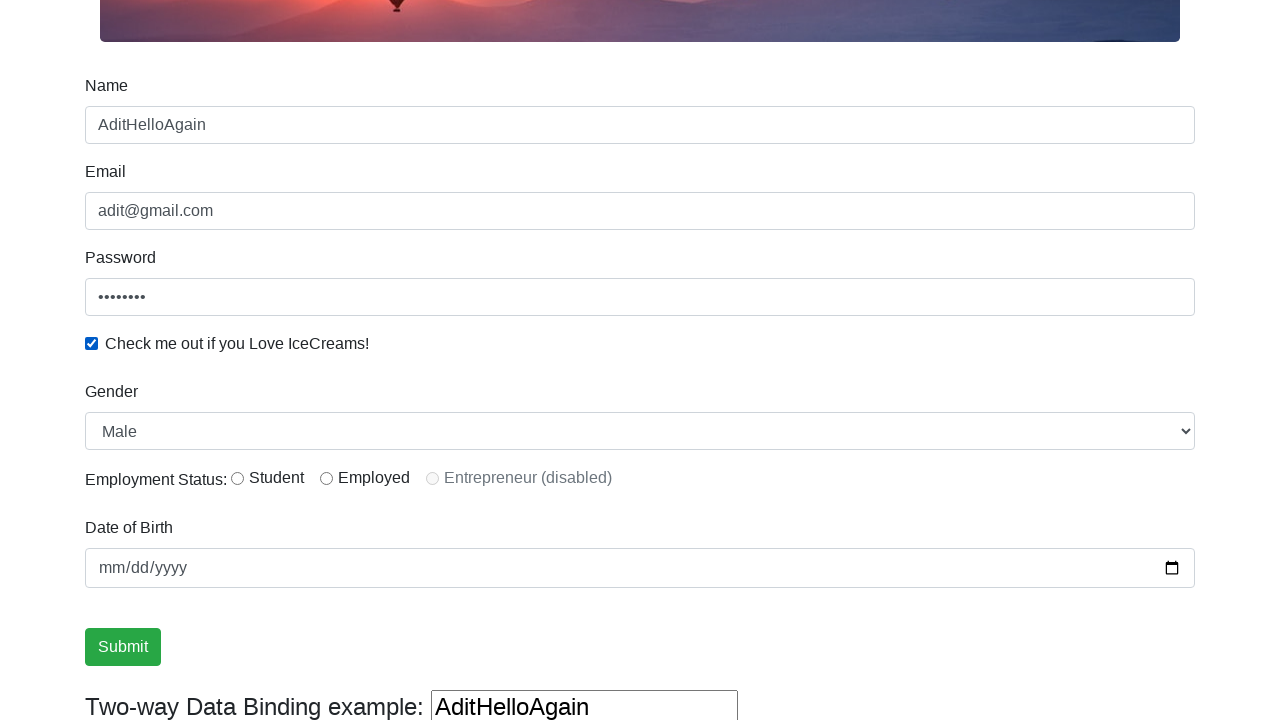

Clicked radio button (inlineRadio1) at (238, 478) on #inlineRadio1
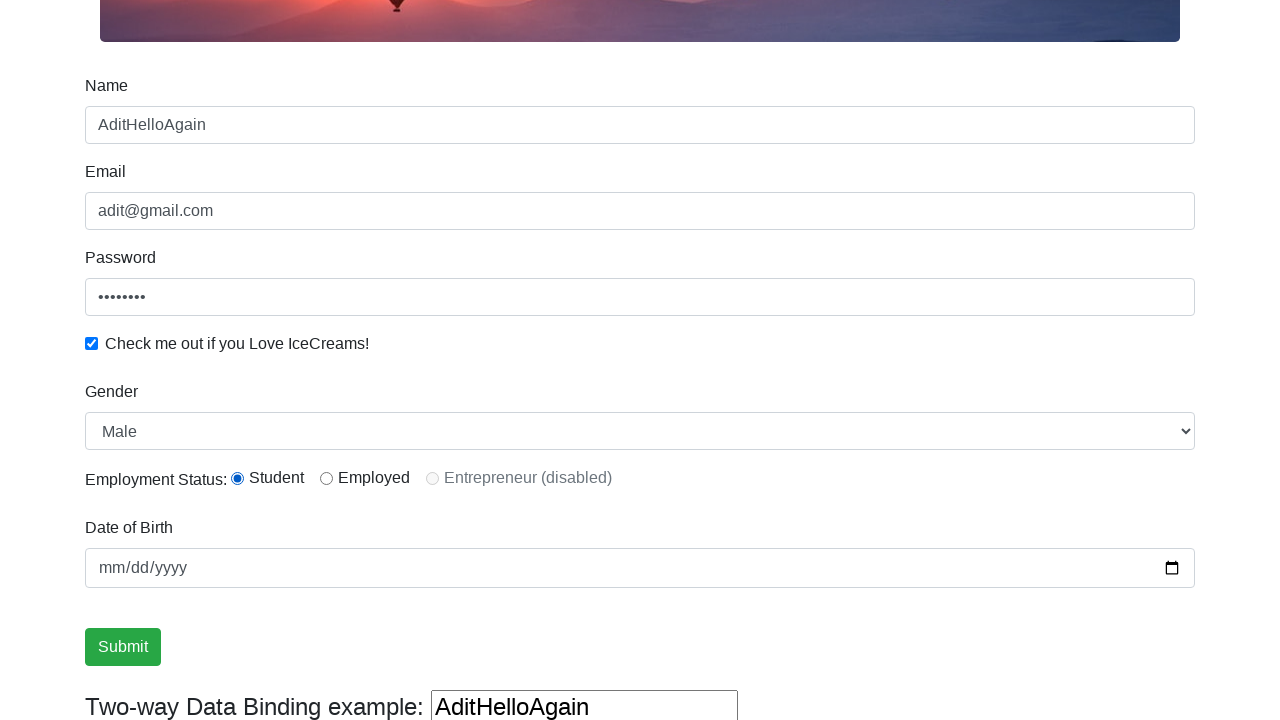

Selected 'Female' from dropdown on #exampleFormControlSelect1
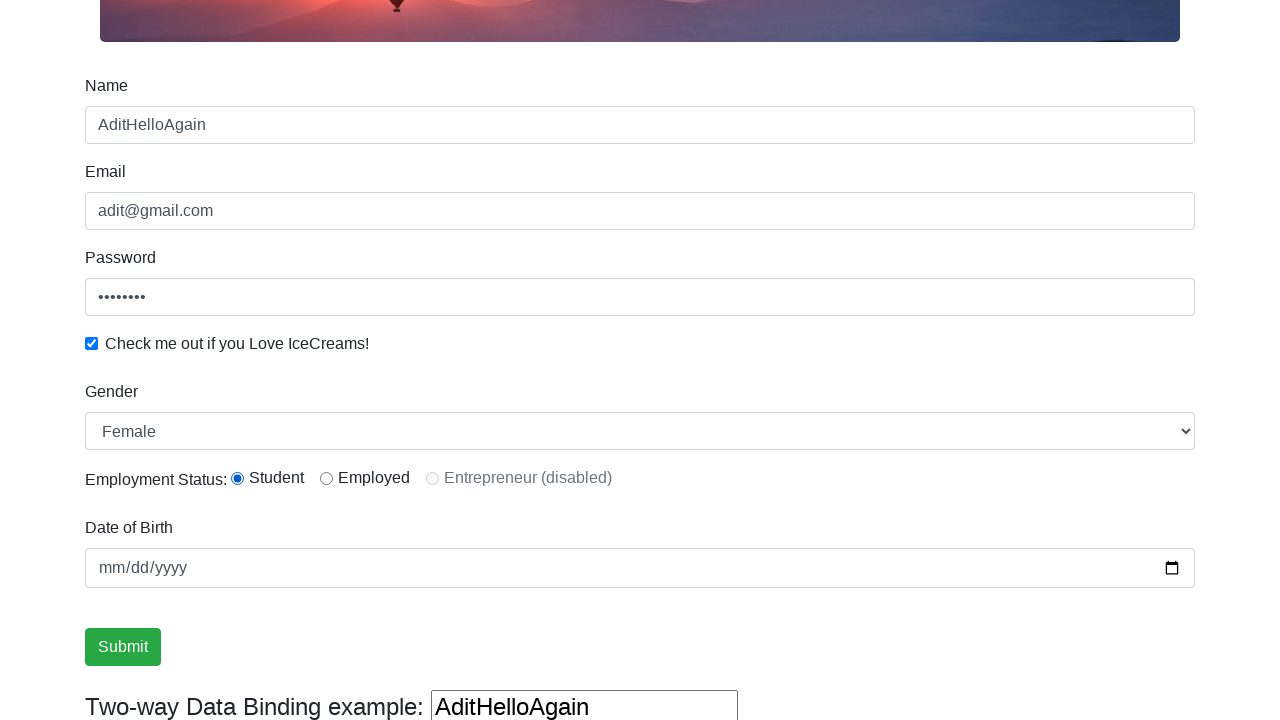

Selected first option from dropdown on #exampleFormControlSelect1
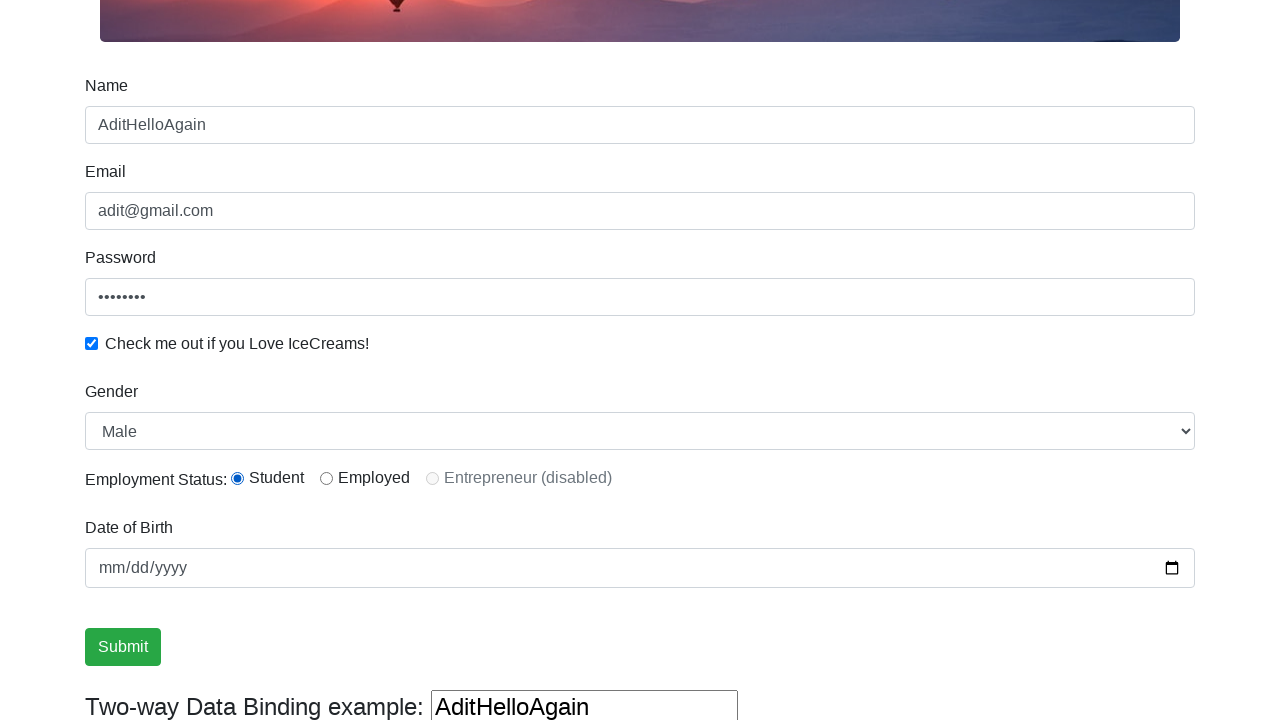

Clicked form submit button at (123, 647) on xpath=//input[@type='submit']
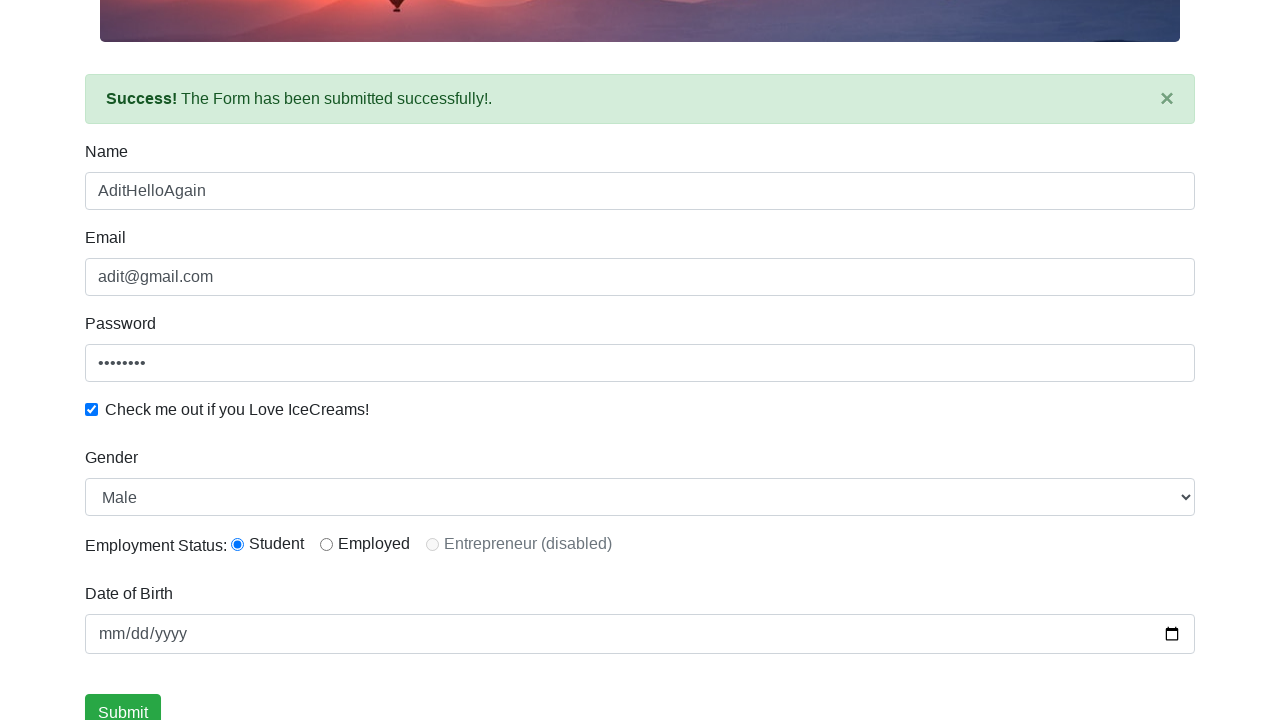

Success message element became visible
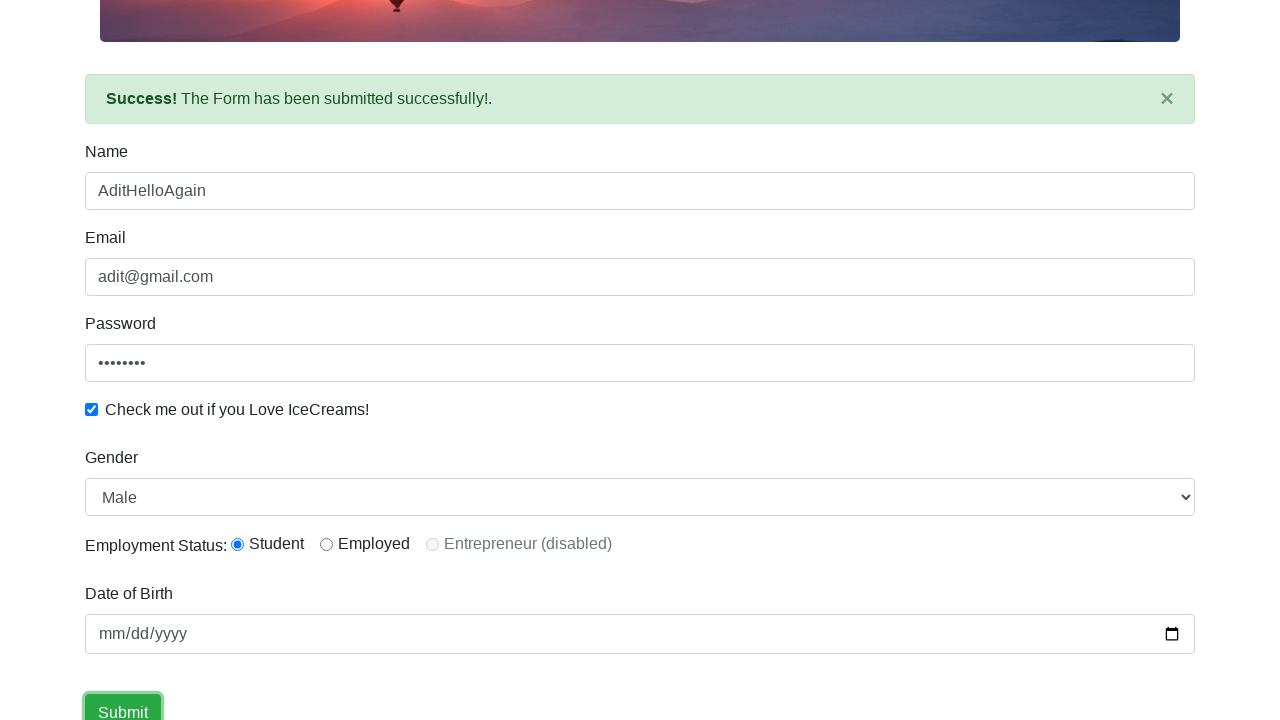

Verified success message contains 'Success' text
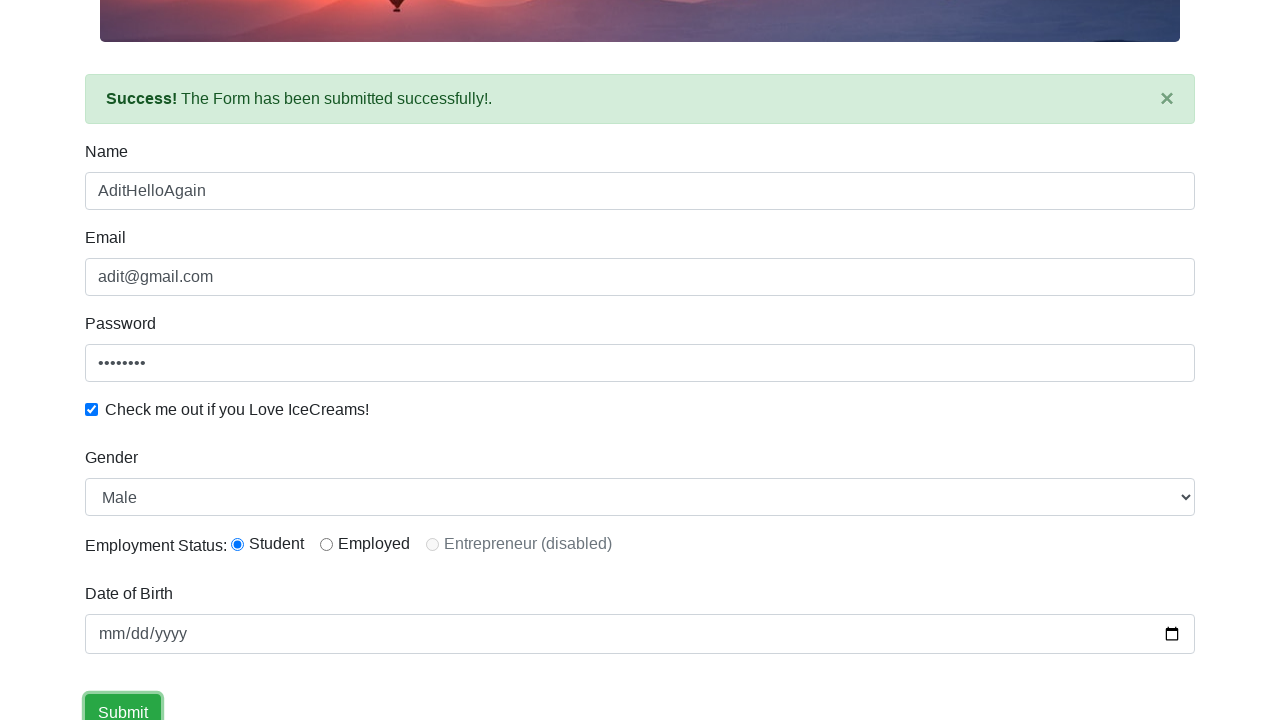

Cleared the additional text field on (//input[@type='text'])[3]
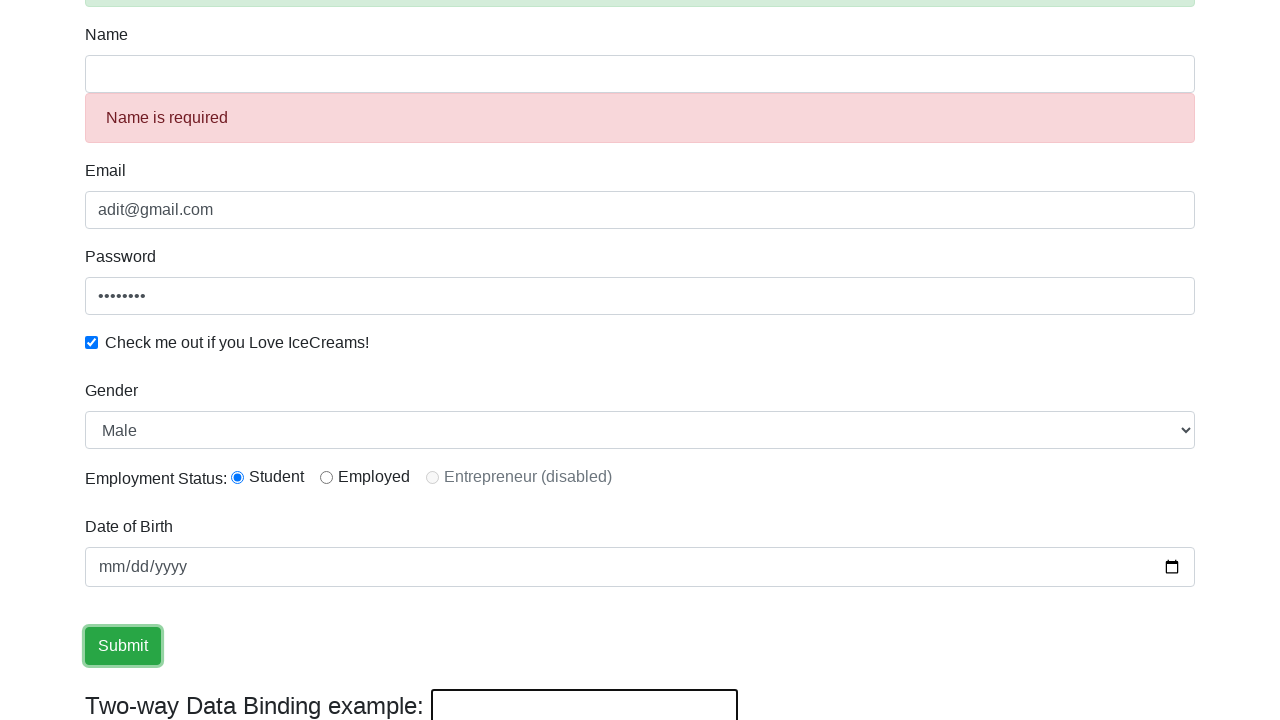

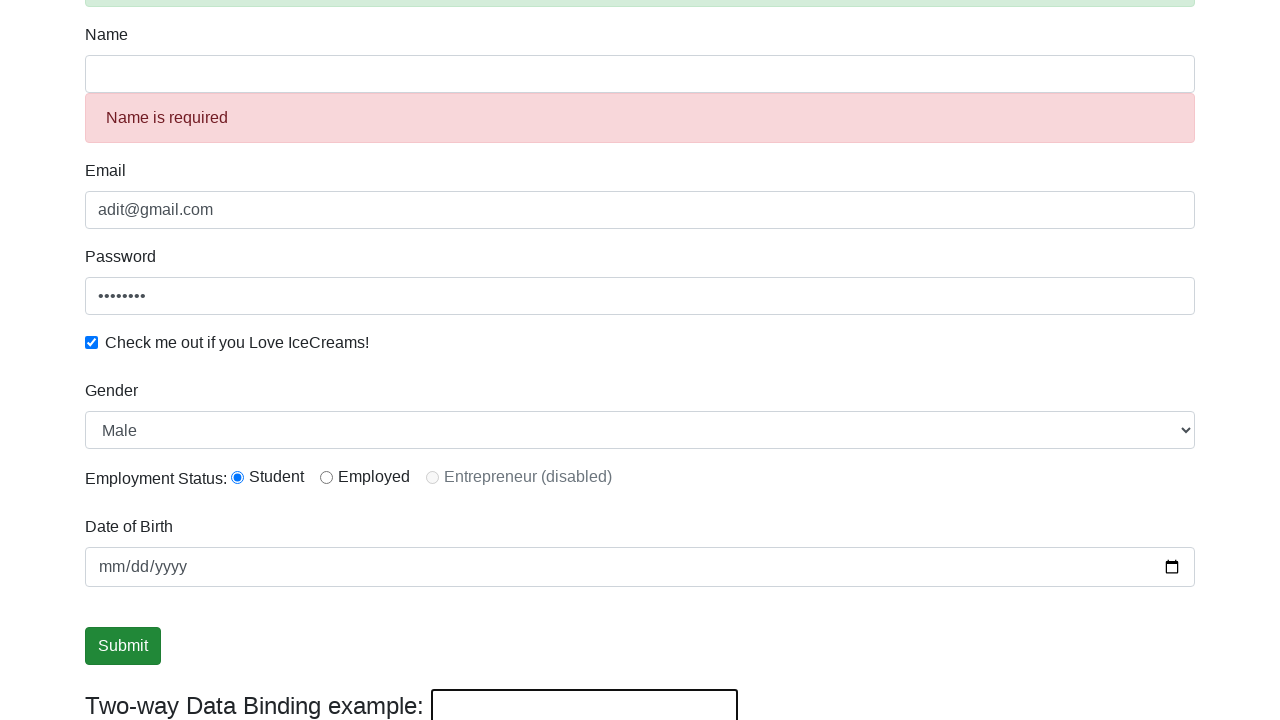